Tests the dealer search functionality by selecting a country, entering a location, and verifying search results are displayed

Starting URL: https://rode.com/en/support/where-to-buy

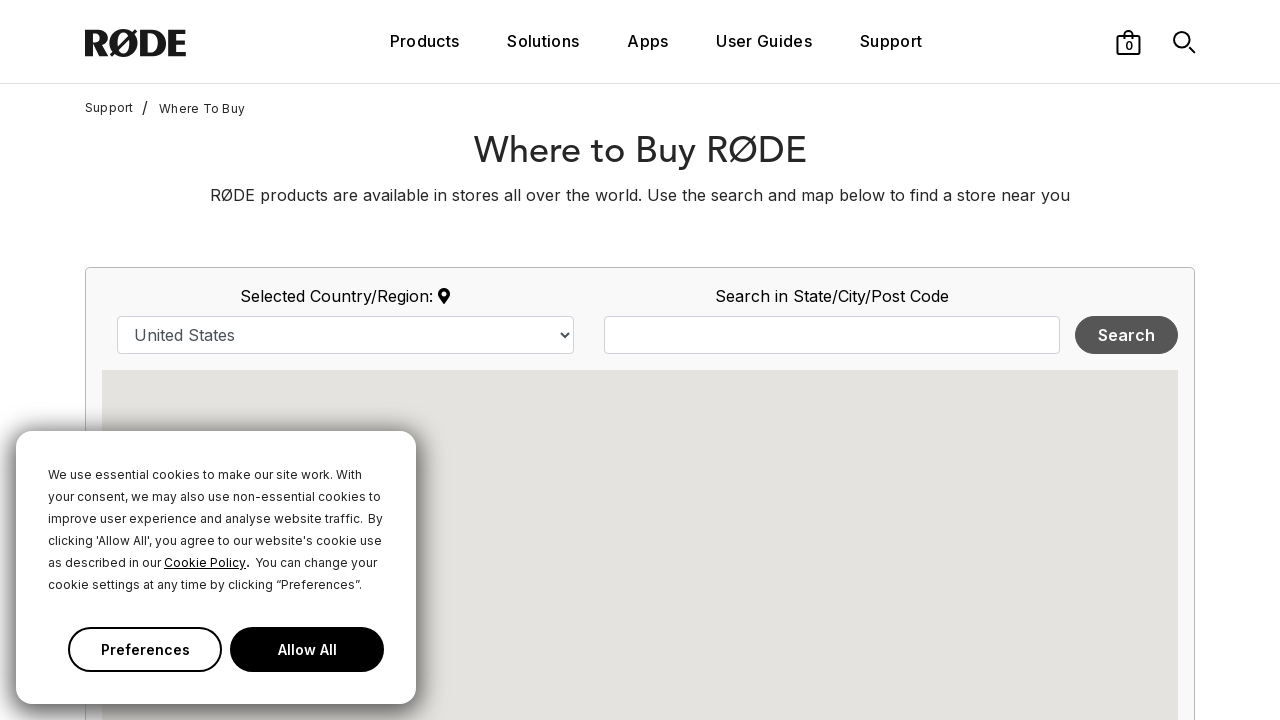

Selected Vietnam from country dropdown on #country
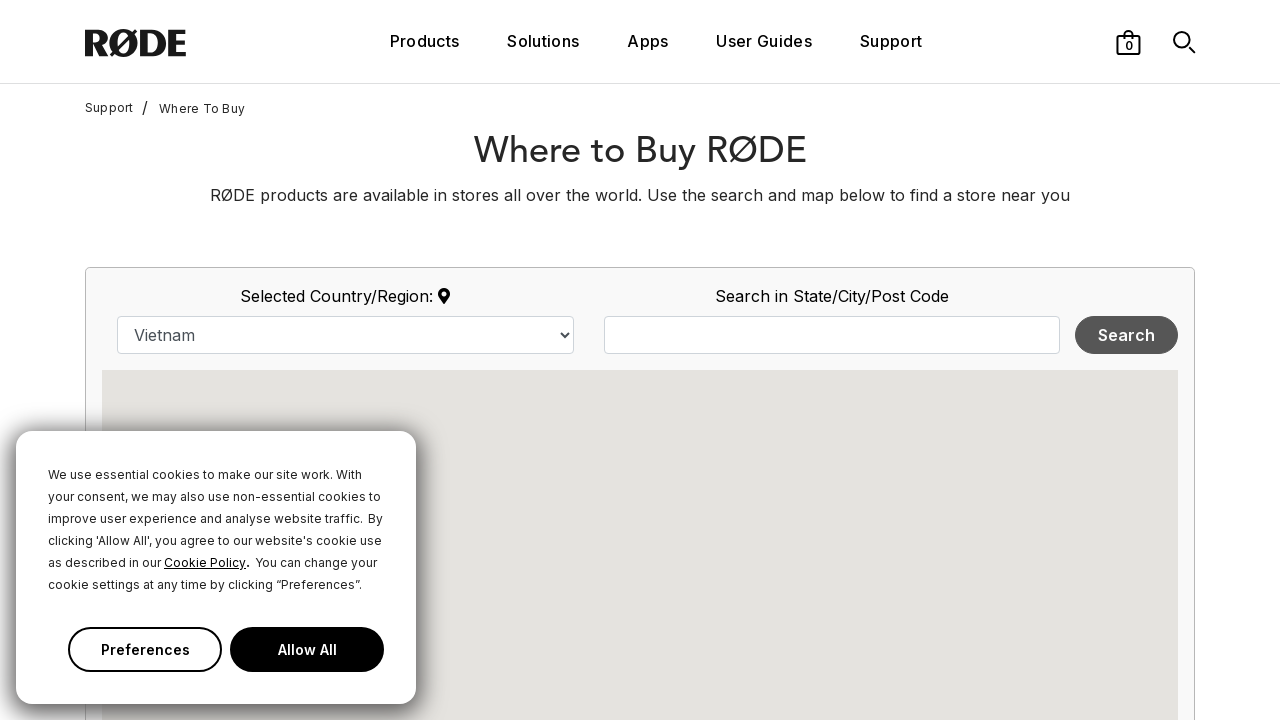

Entered 'HO CHI MINH' in location search field on #map_search_query
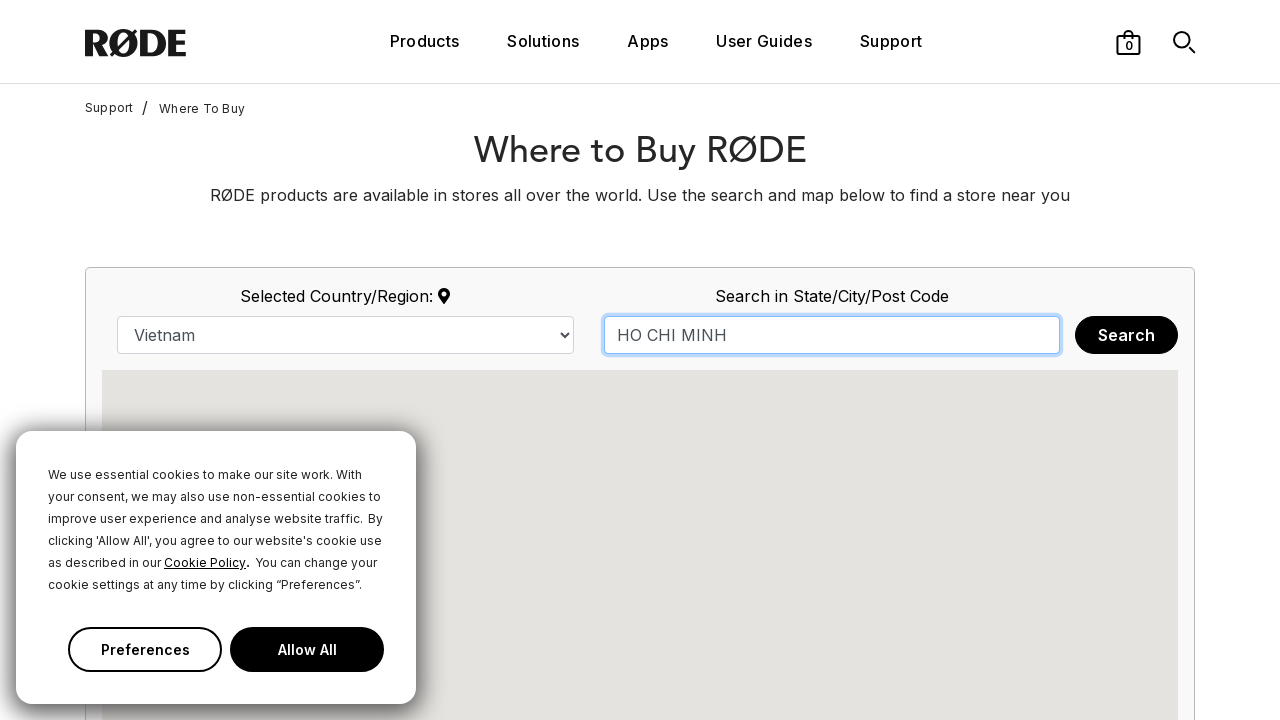

Clicked Search button to find dealers at (1126, 335) on button:has-text('Search')
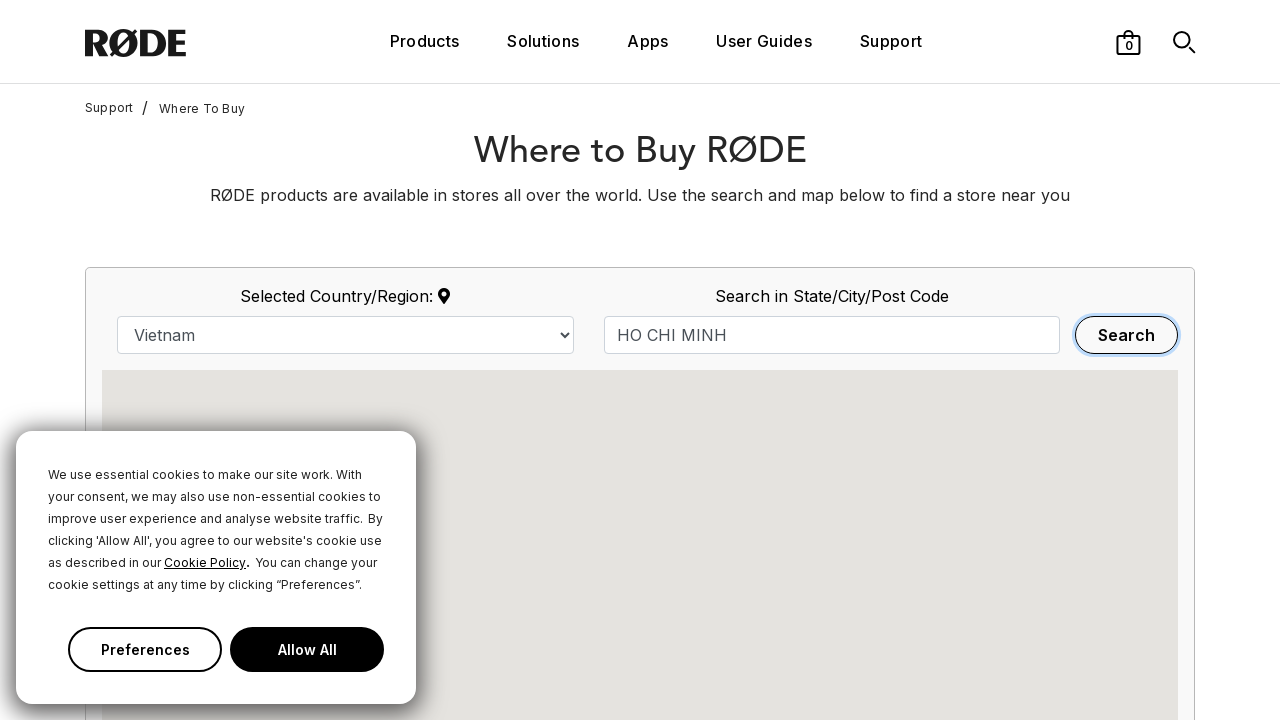

Dealer results section loaded
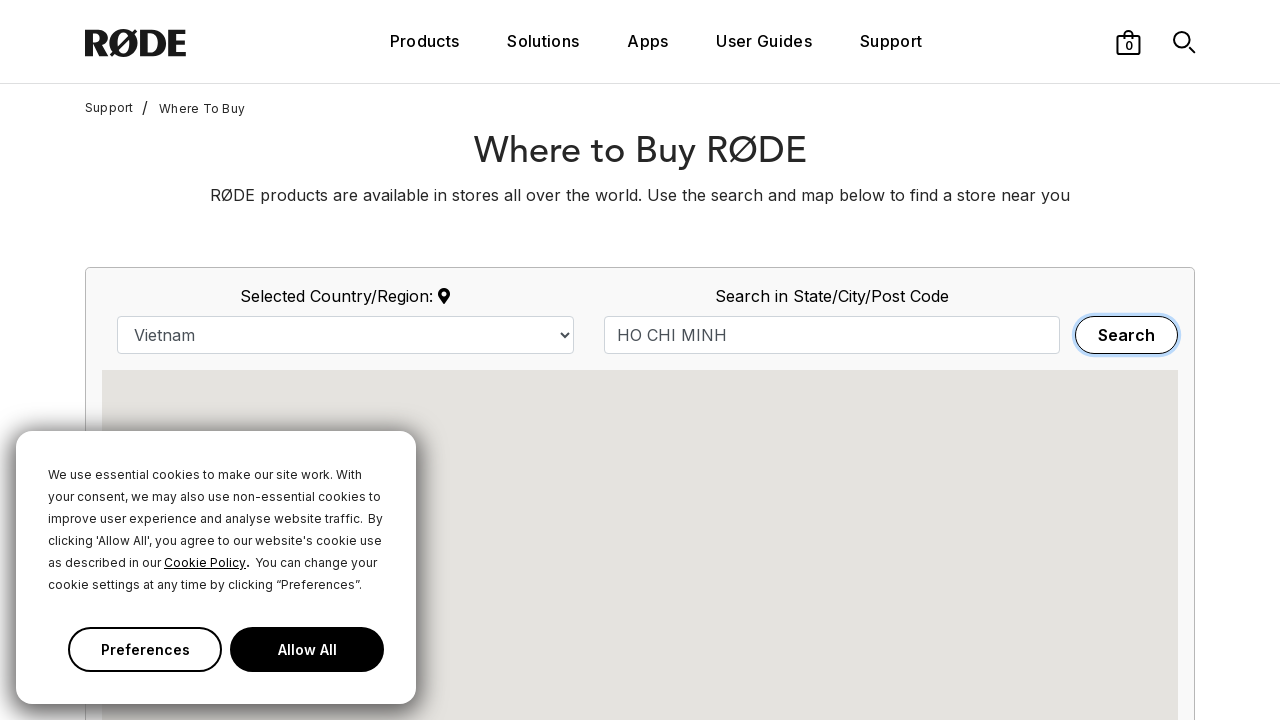

Retrieved 16 dealer results from page
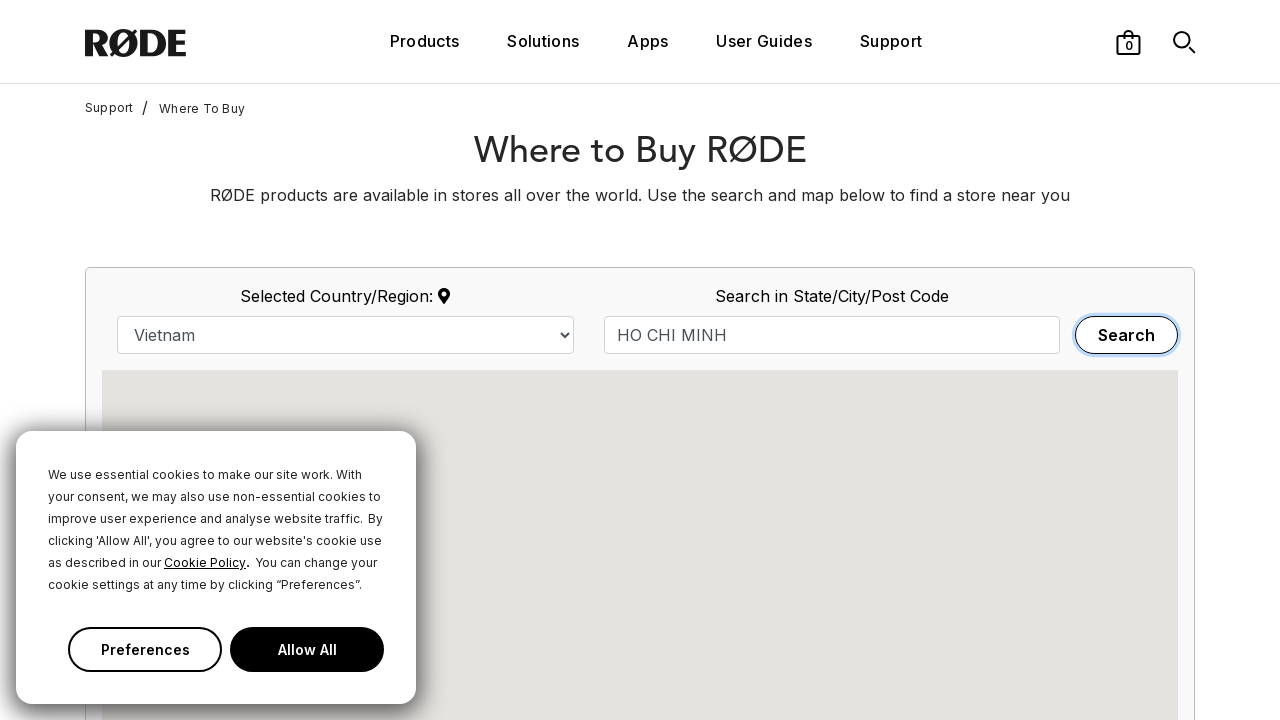

Verified that dealer search results are present
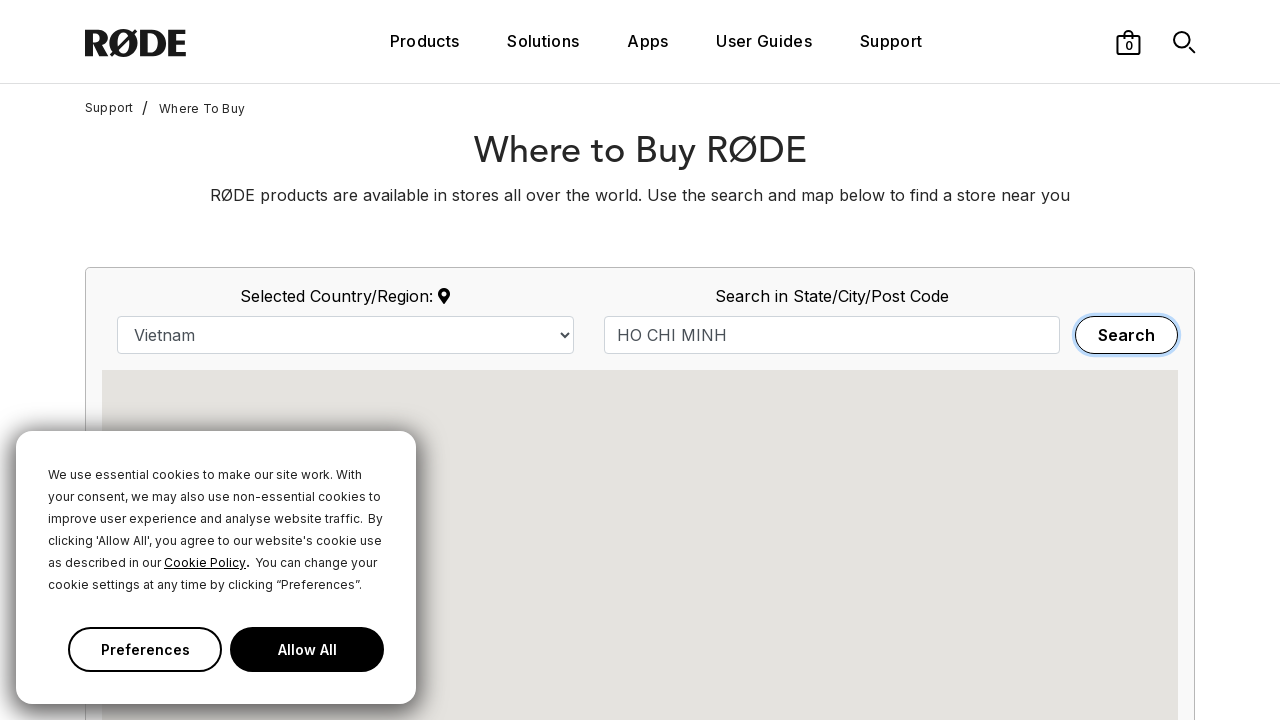

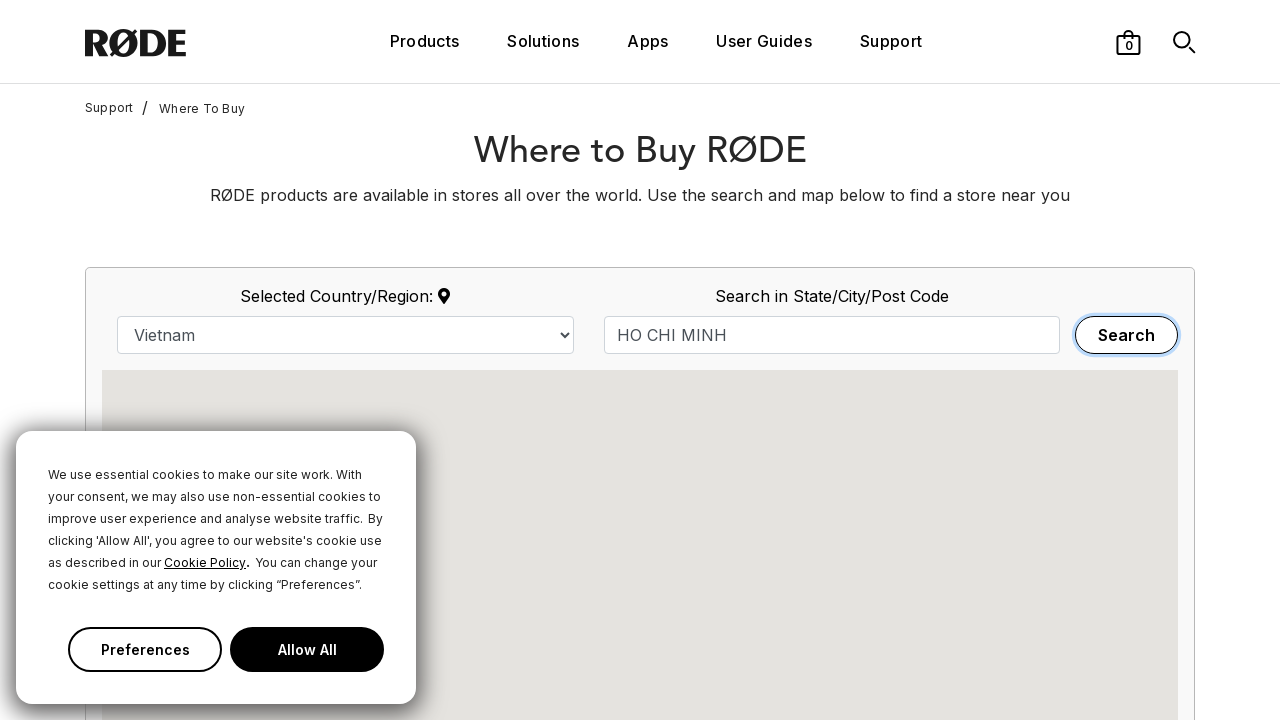